Navigates to a W3Schools interactive demo page and switches to the iframe containing the example code result

Starting URL: http://www.w3schools.com/jsref/tryit.asp?filename=tryjsref_win_open5

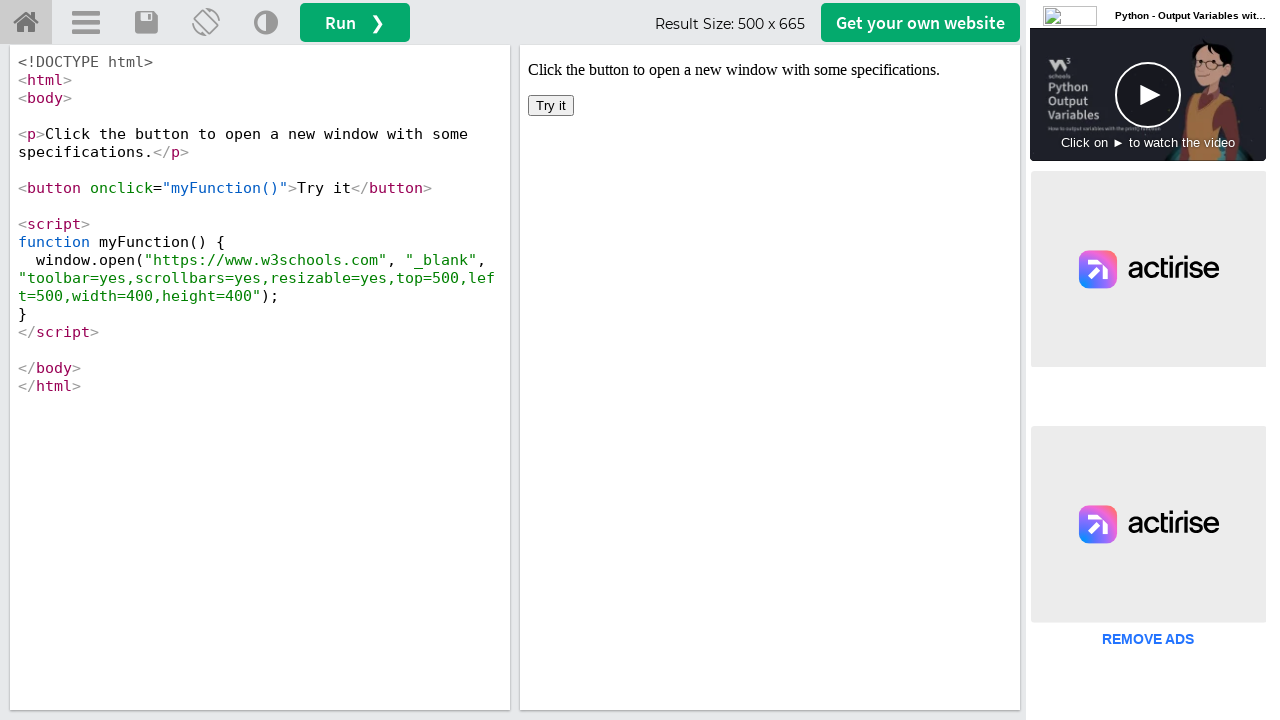

Navigated to W3Schools interactive demo page
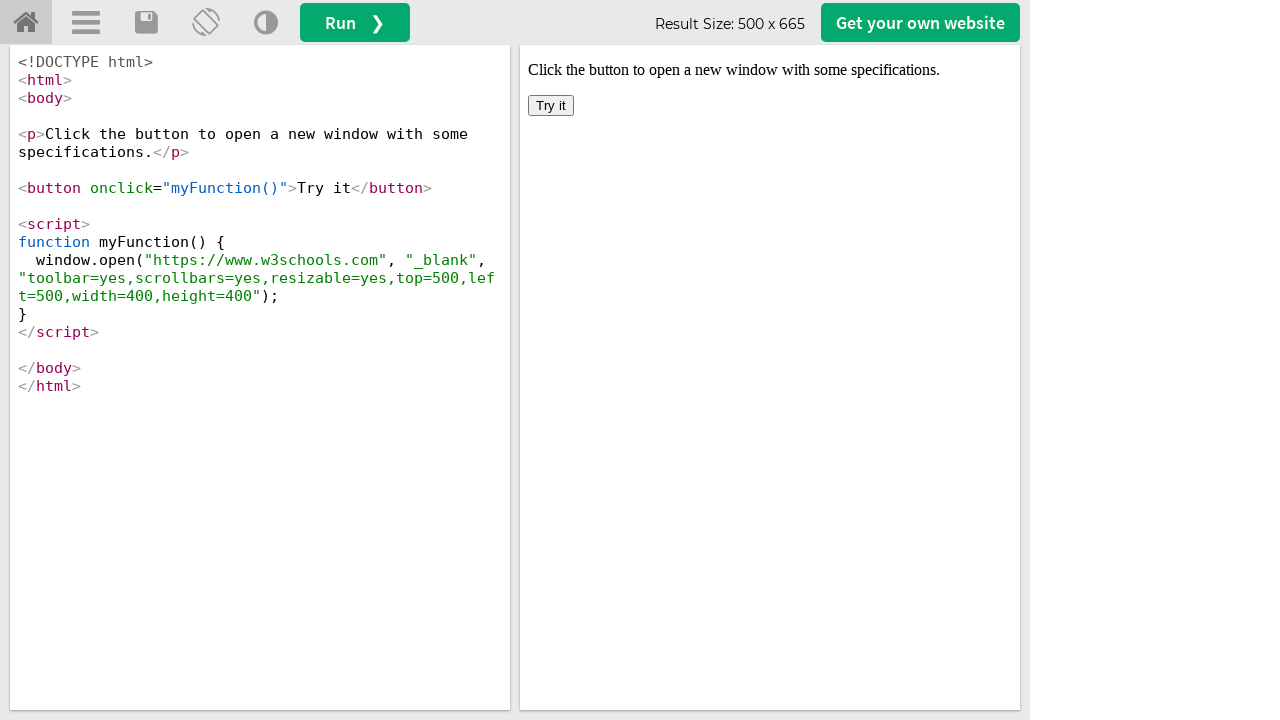

Switched to iframeResult iframe containing example code result
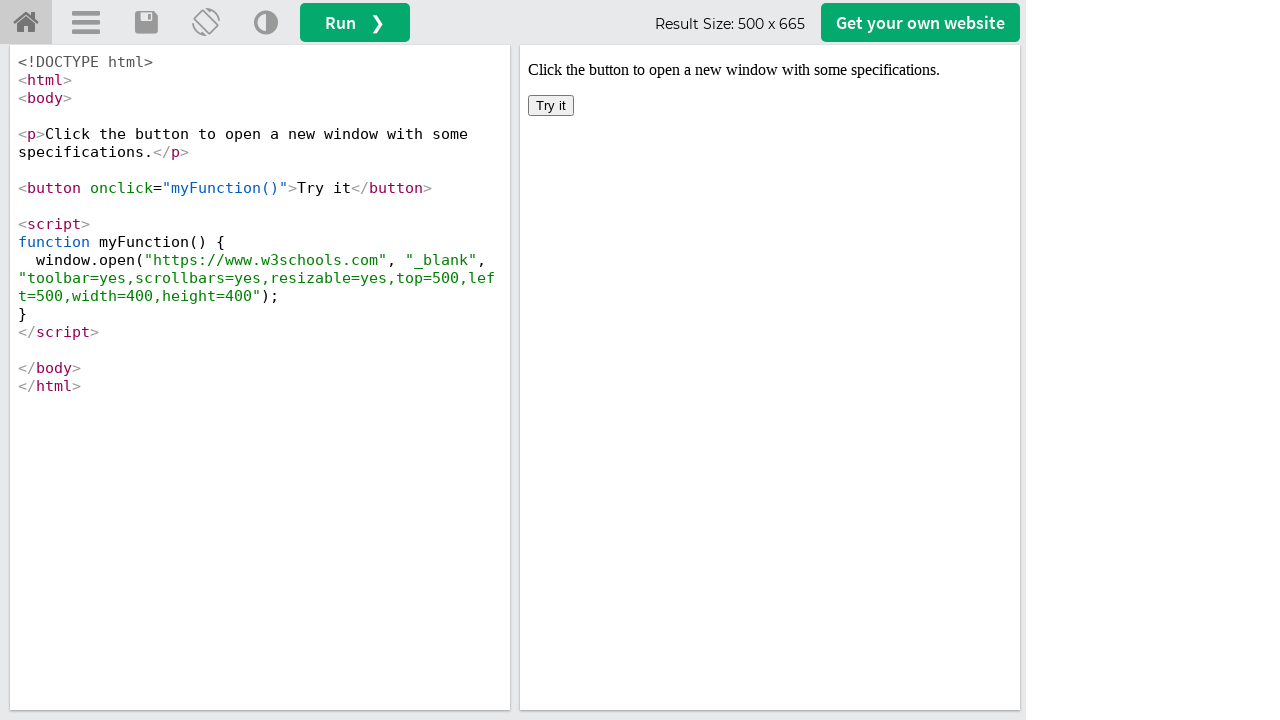

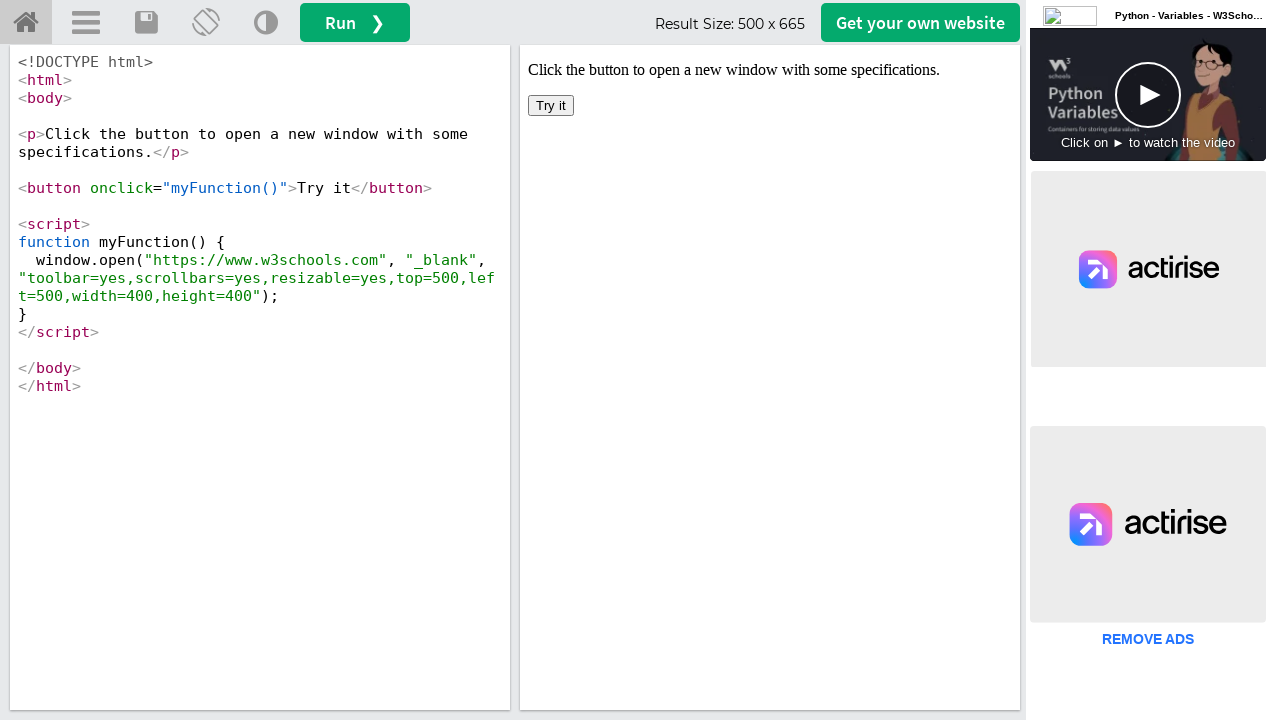